Navigates to the Spanish drone airspace information portal (ENAIRE drones) and waits for the page to load

Starting URL: https://drones.enaire.es/

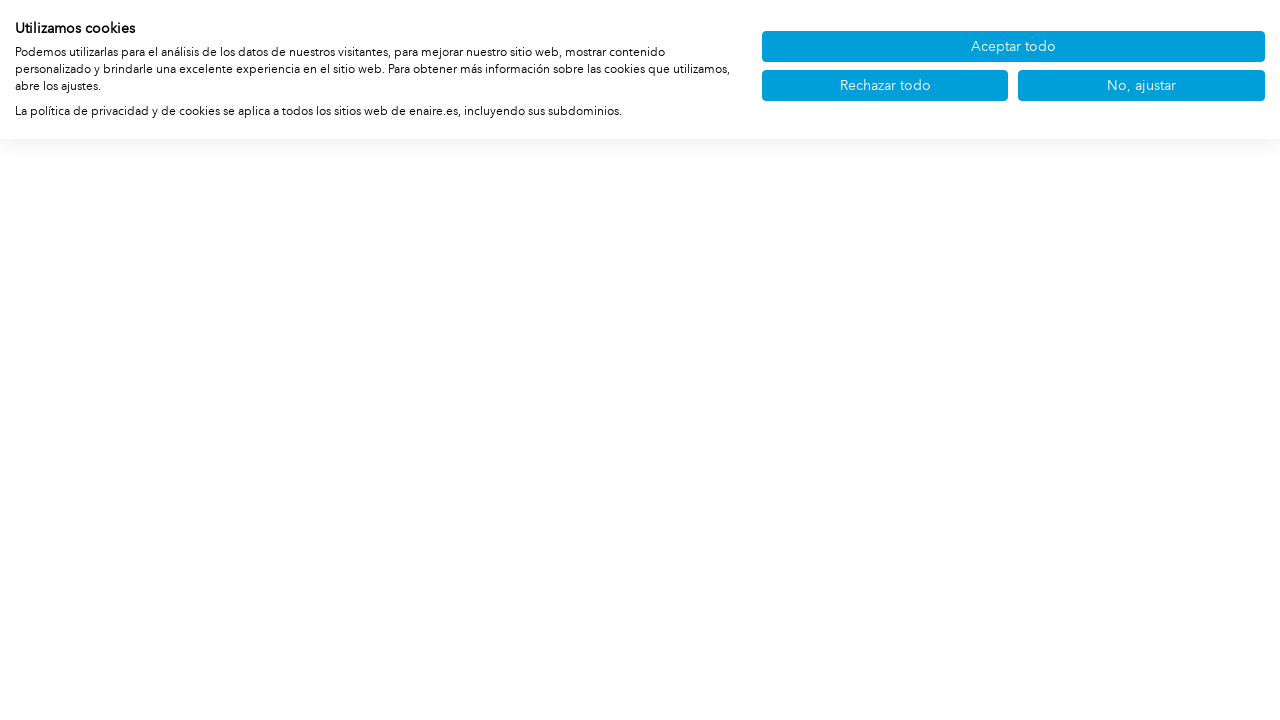

Spanish drone airspace information portal (ENAIRE drones) page loaded - DOM content ready
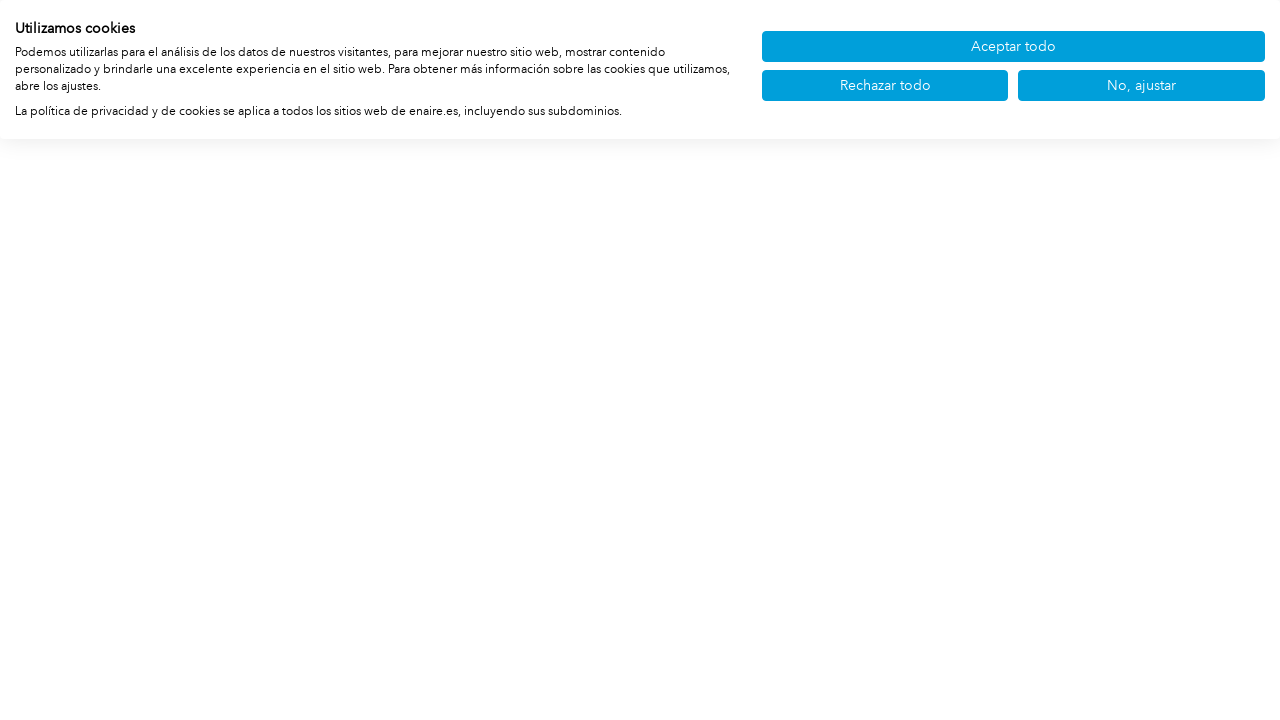

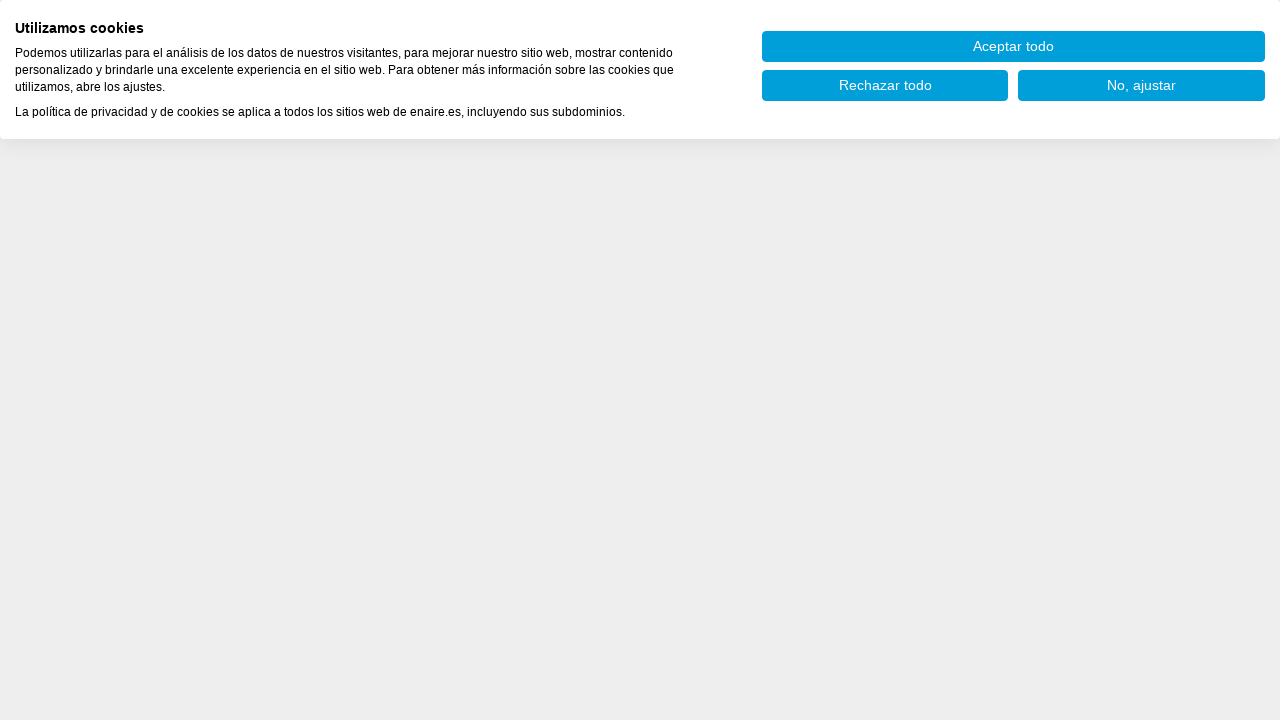